Tests dropdown/select functionality on a practice form by clicking a gender field and selecting various state and city options using different selection methods (by index, value, and visible text)

Starting URL: https://www.tutorialspoint.com/selenium/practice/selenium_automation_practice.php

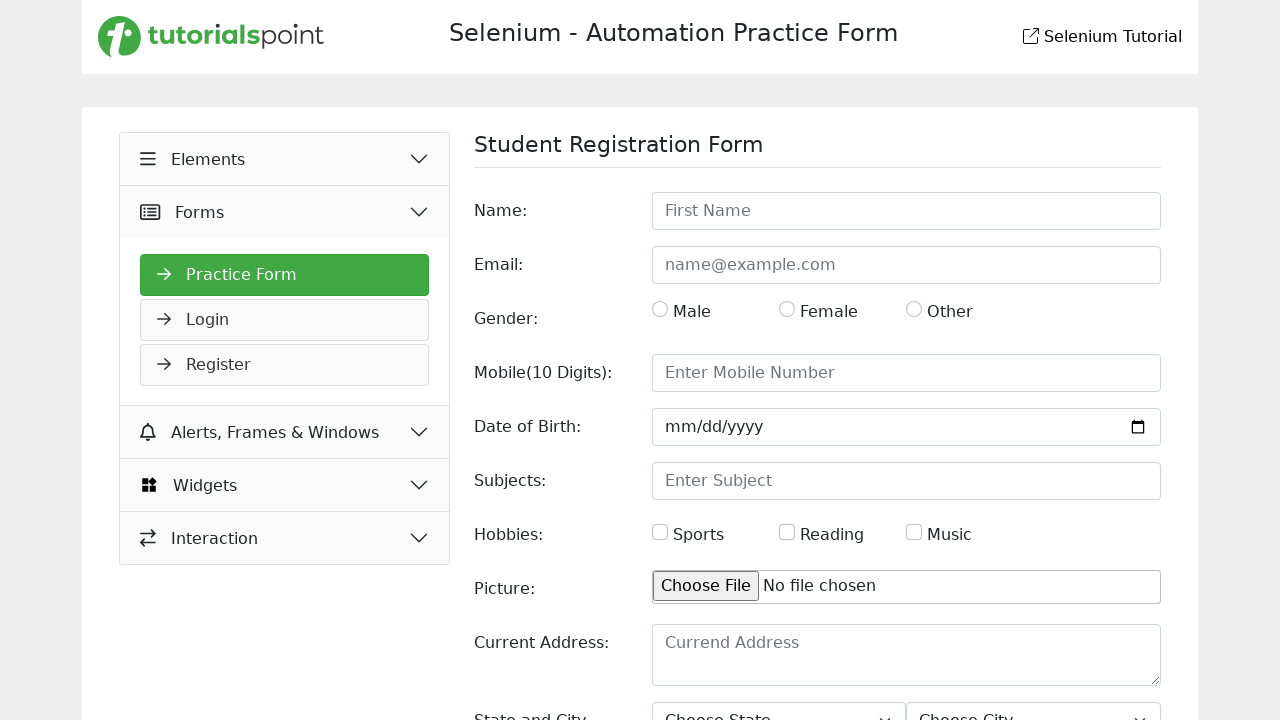

Clicked on gender field at (660, 309) on #gender
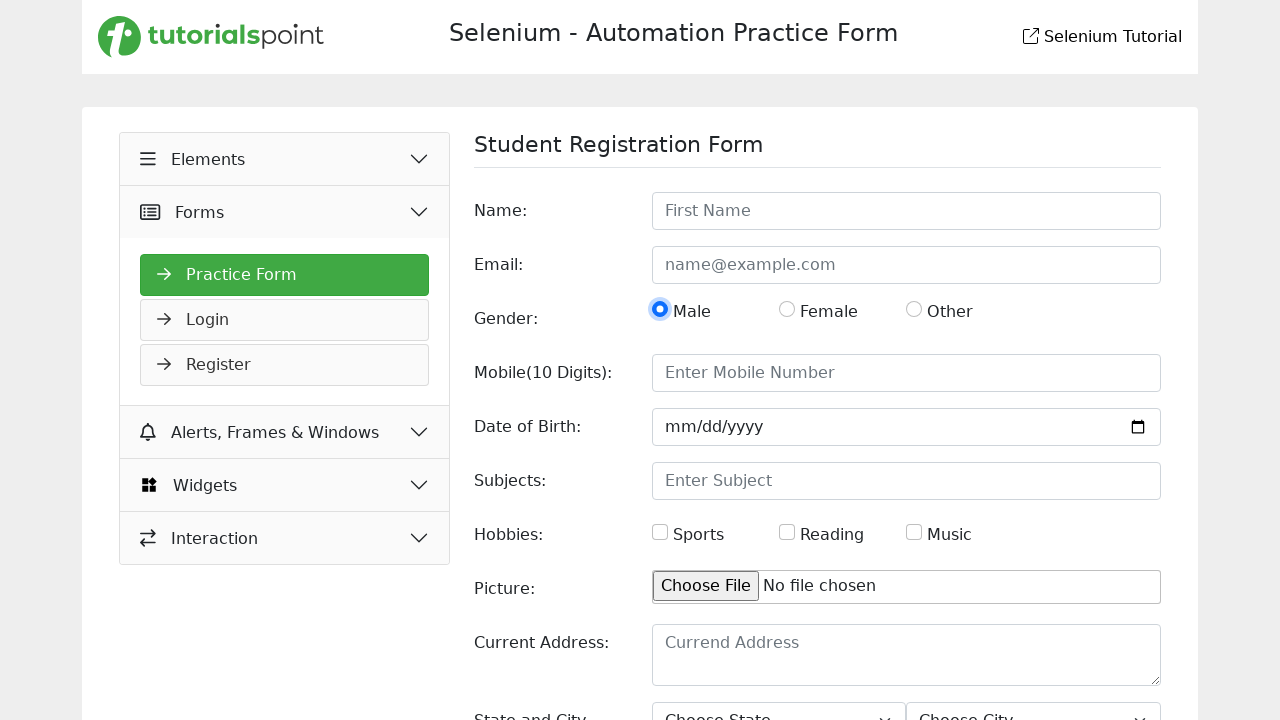

Selected state by index 4 (5th option) on #state
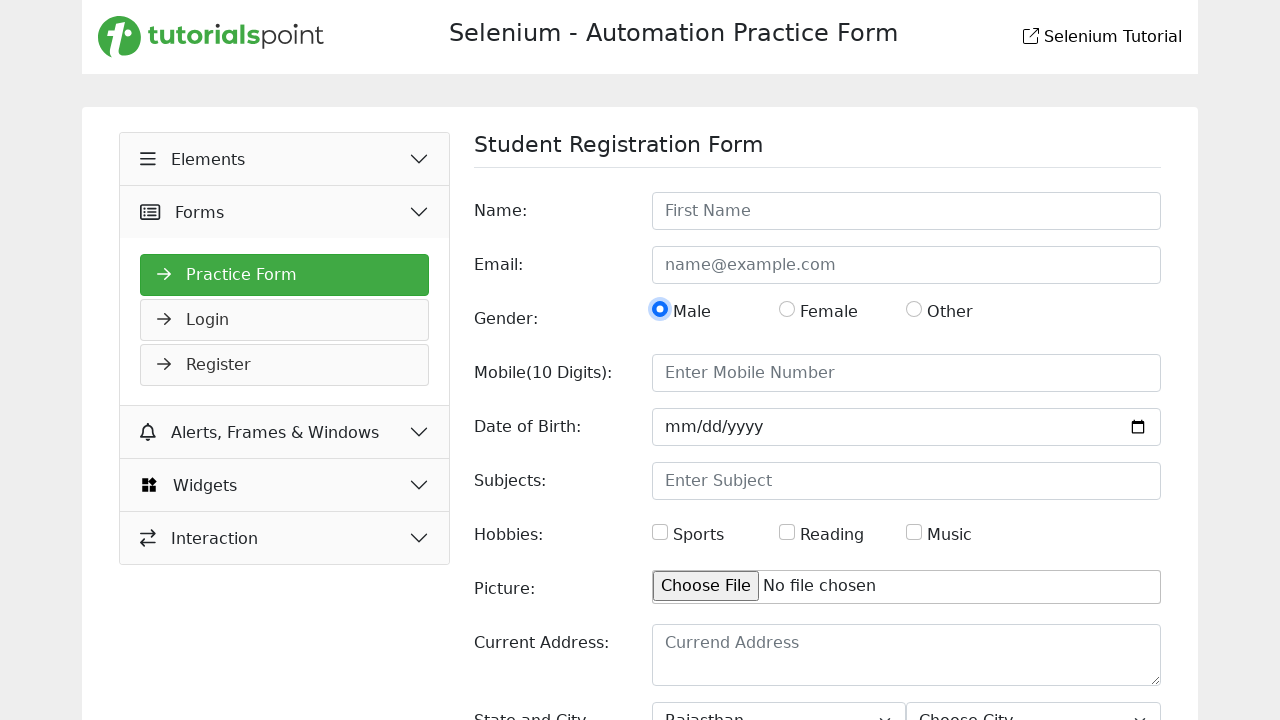

Selected state by value 'NCR' on #state
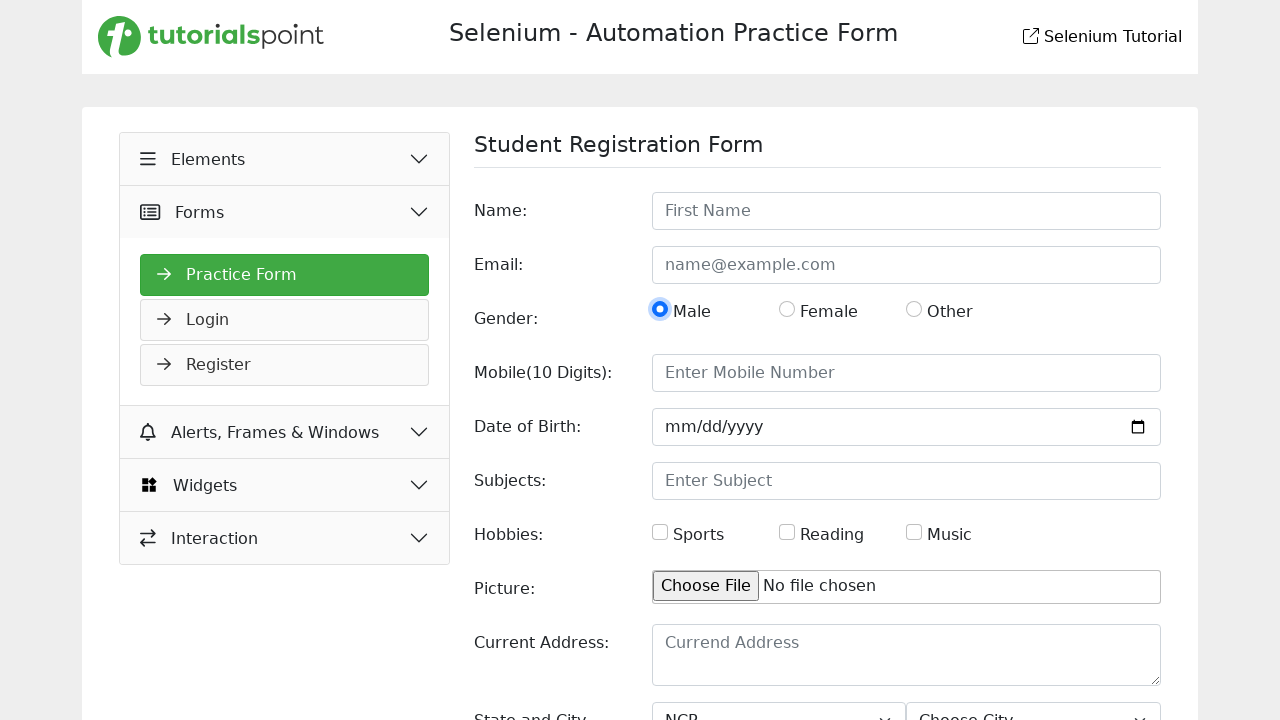

Selected state by visible text 'Uttar Pradesh' on #state
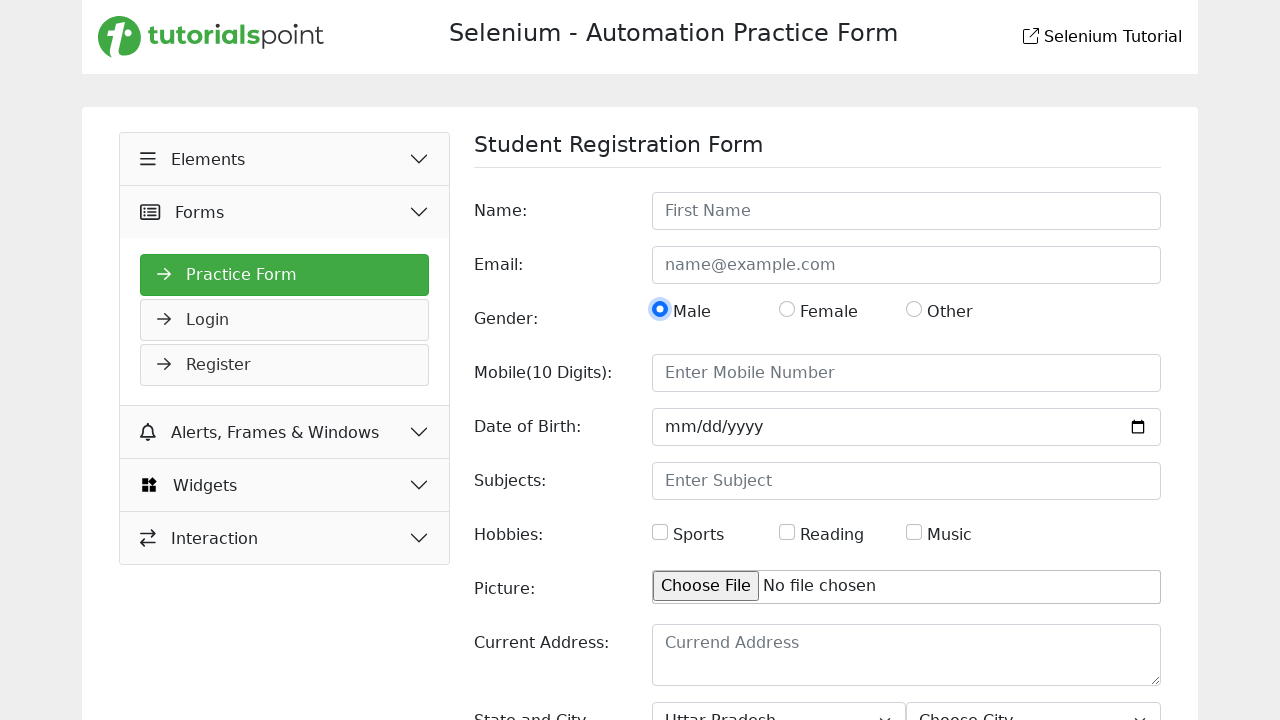

Selected city by value 'Lucknow' on #city
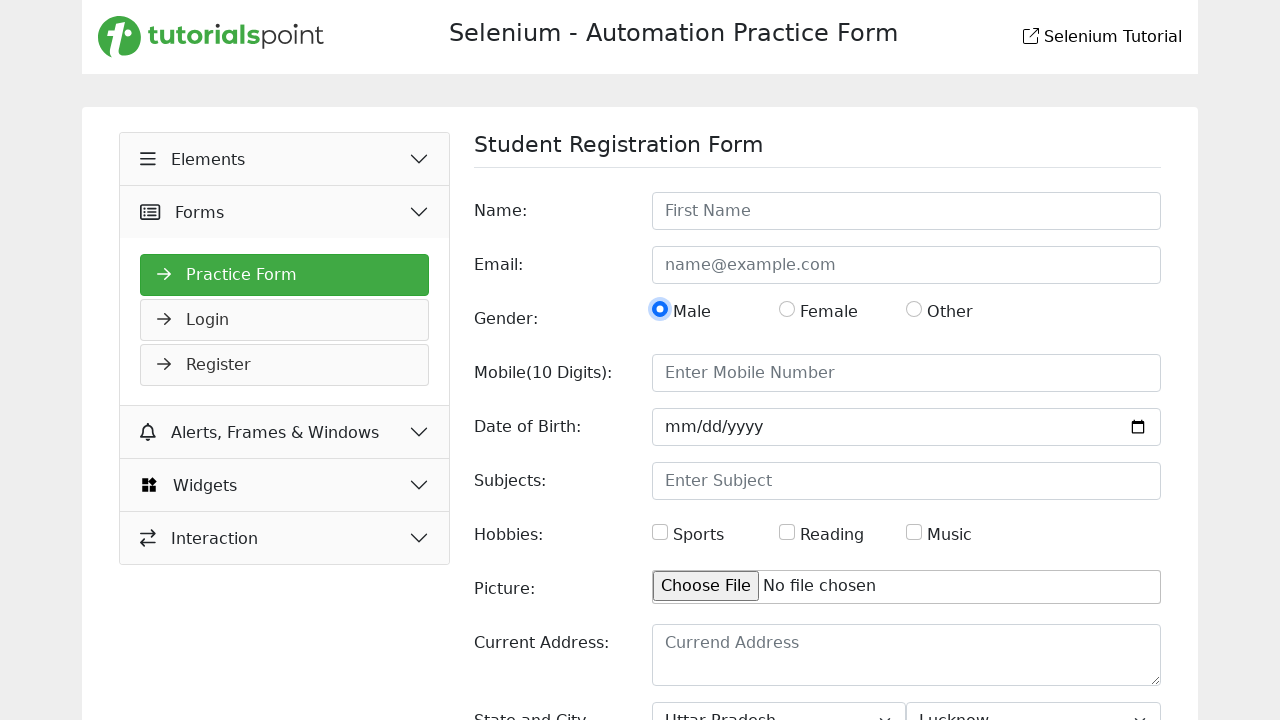

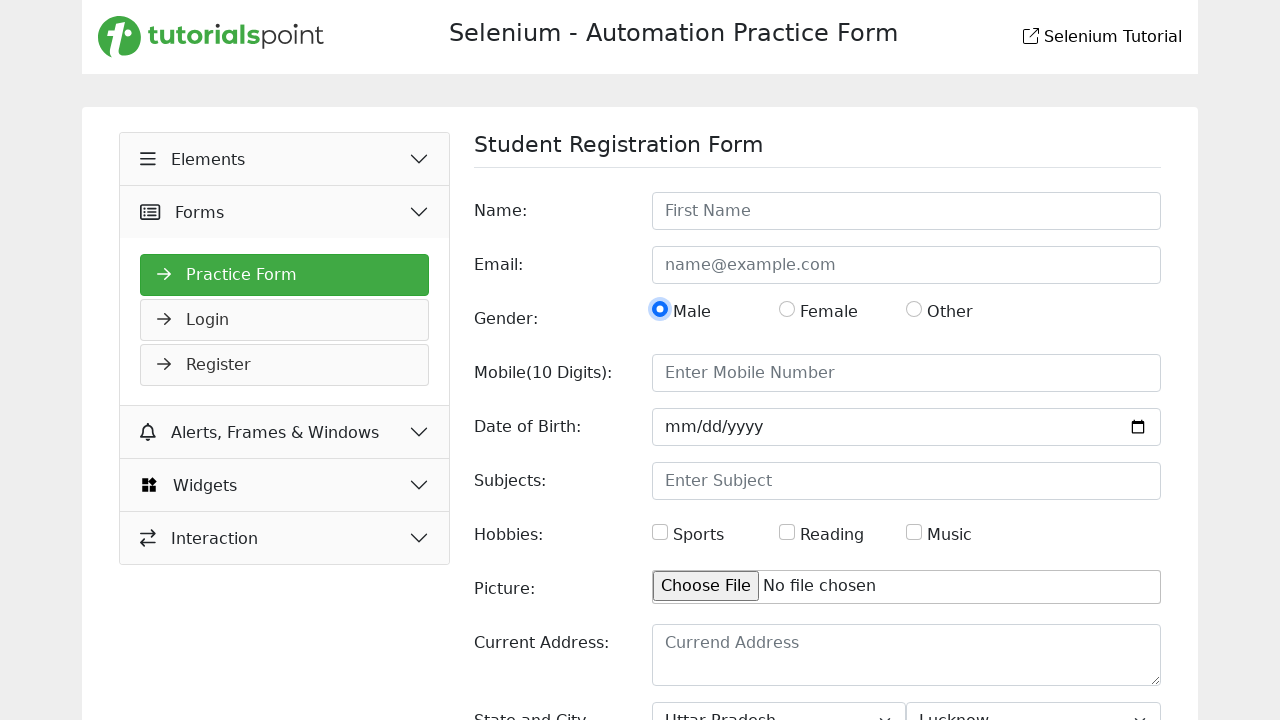